Navigates to an automation practice page and scrolls to the bottom of the page

Starting URL: https://rahulshettyacademy.com/AutomationPractice/

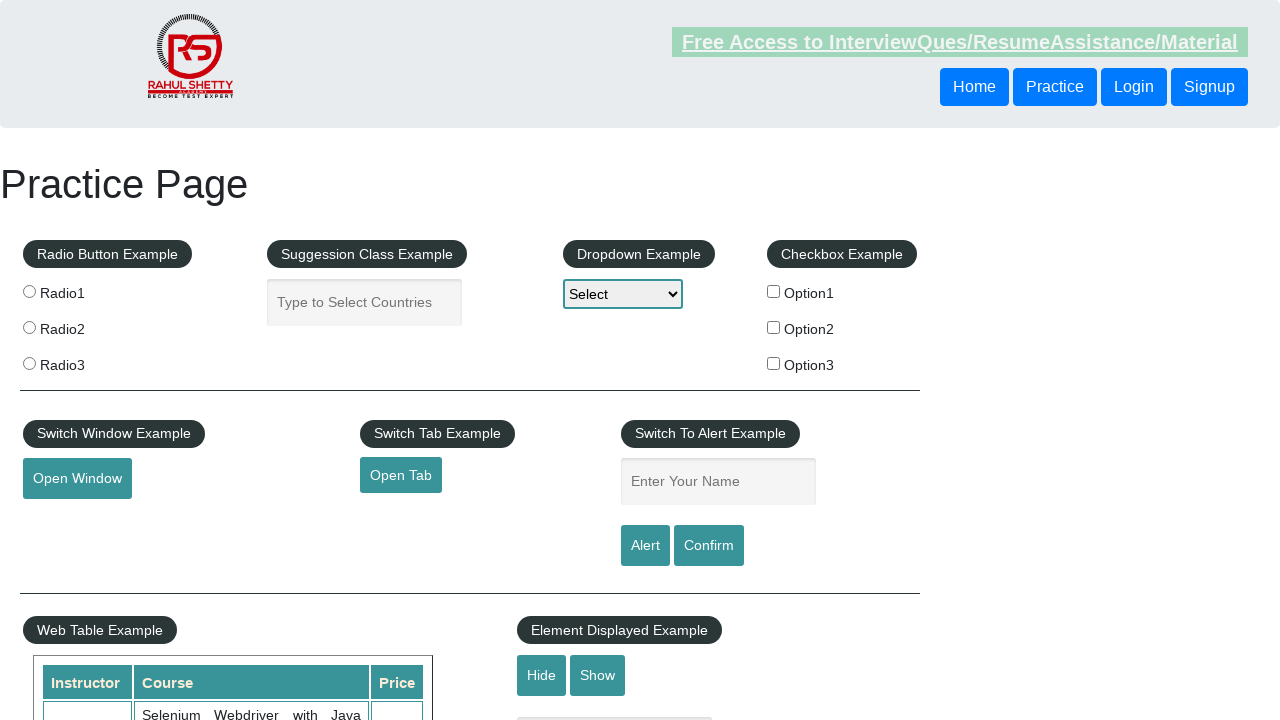

Scrolled to the bottom of the page
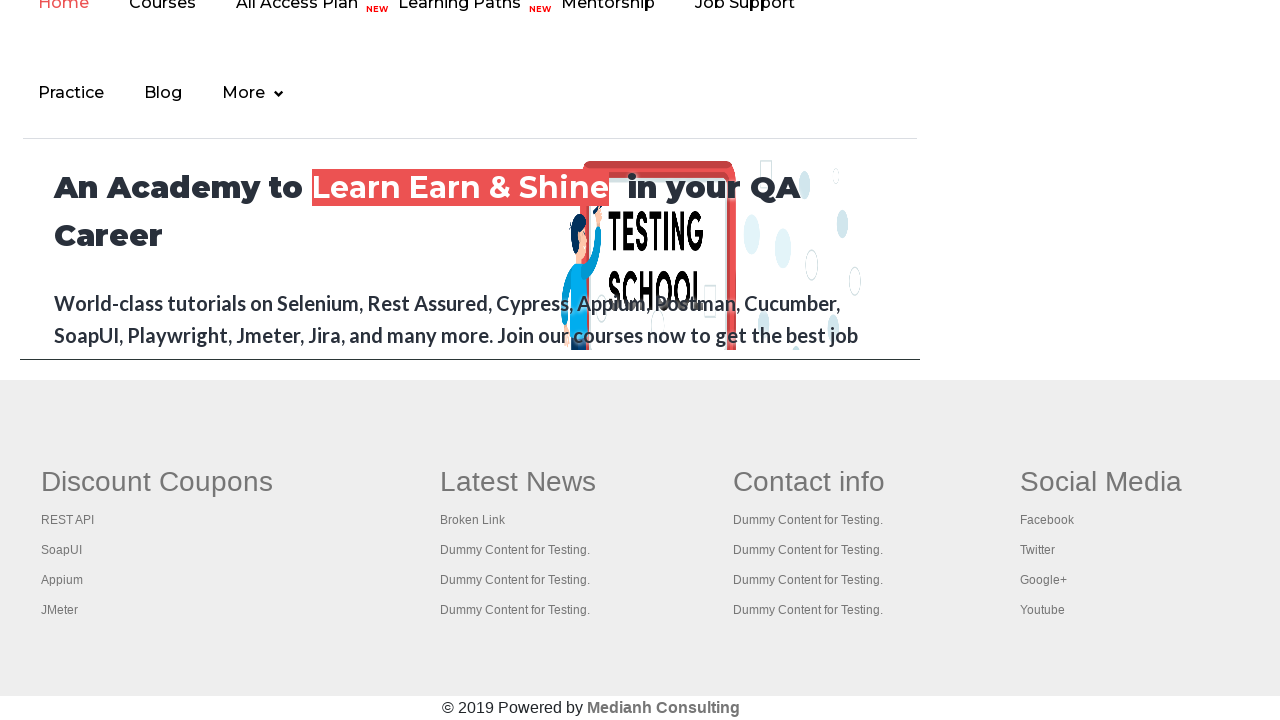

Waited for scroll to complete
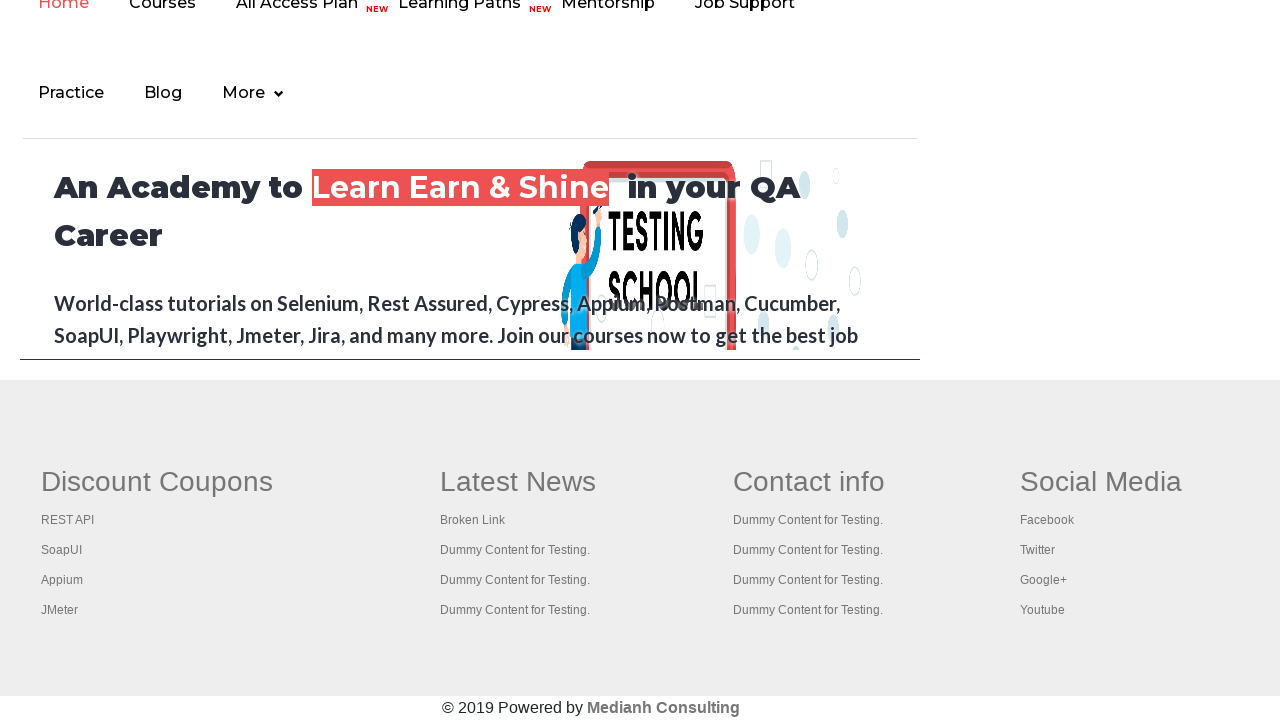

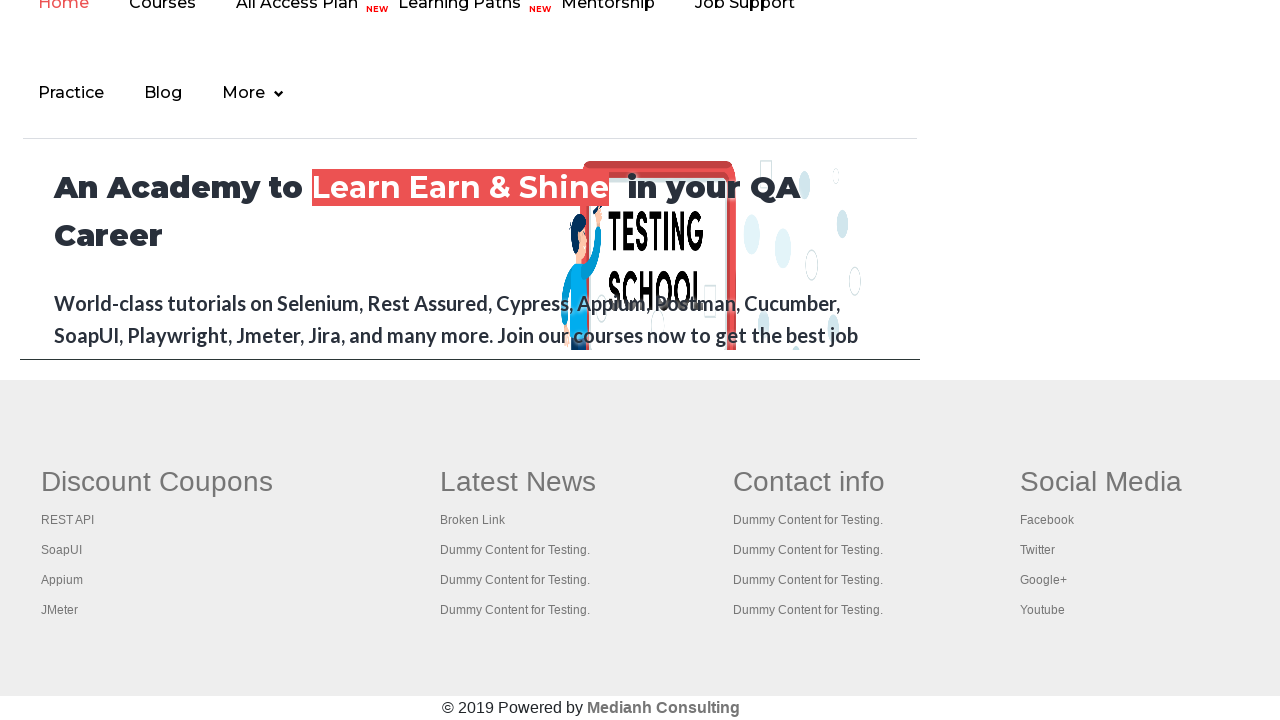